Tests clearing the complete state of all items by checking and unchecking the toggle all checkbox

Starting URL: https://demo.playwright.dev/todomvc

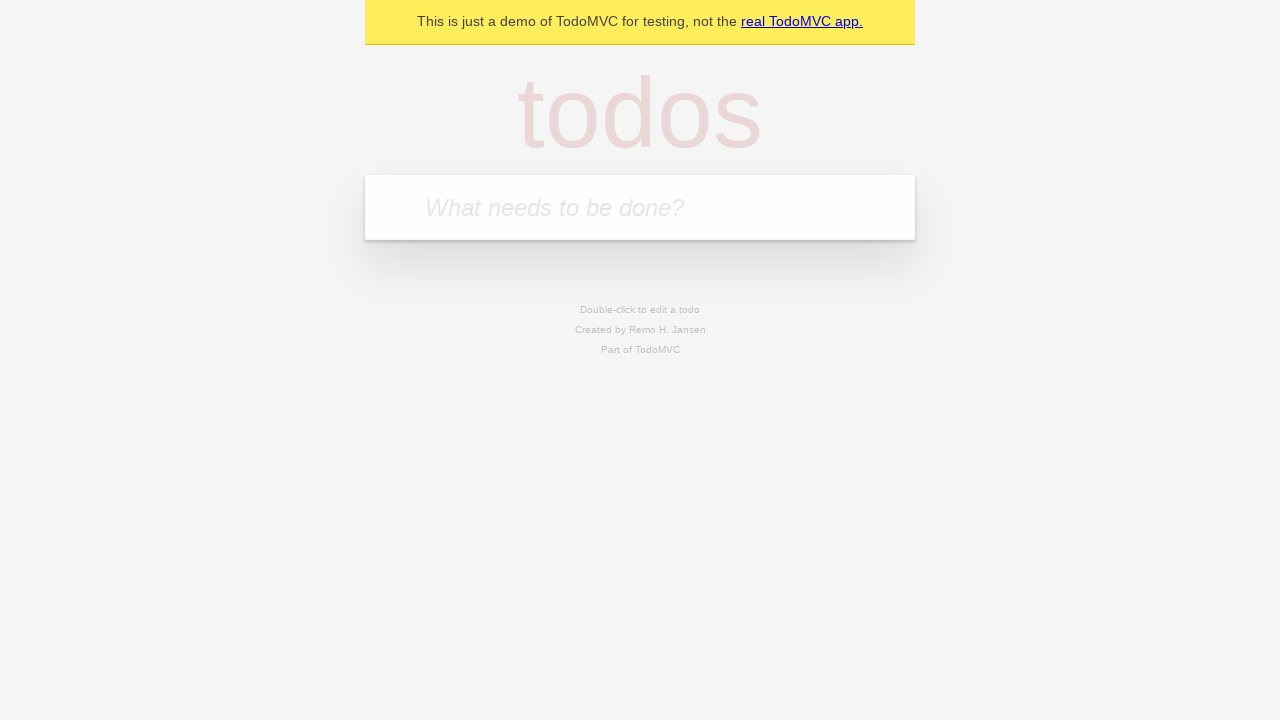

Filled first todo: 'buy some cheese' on internal:attr=[placeholder="What needs to be done?"i]
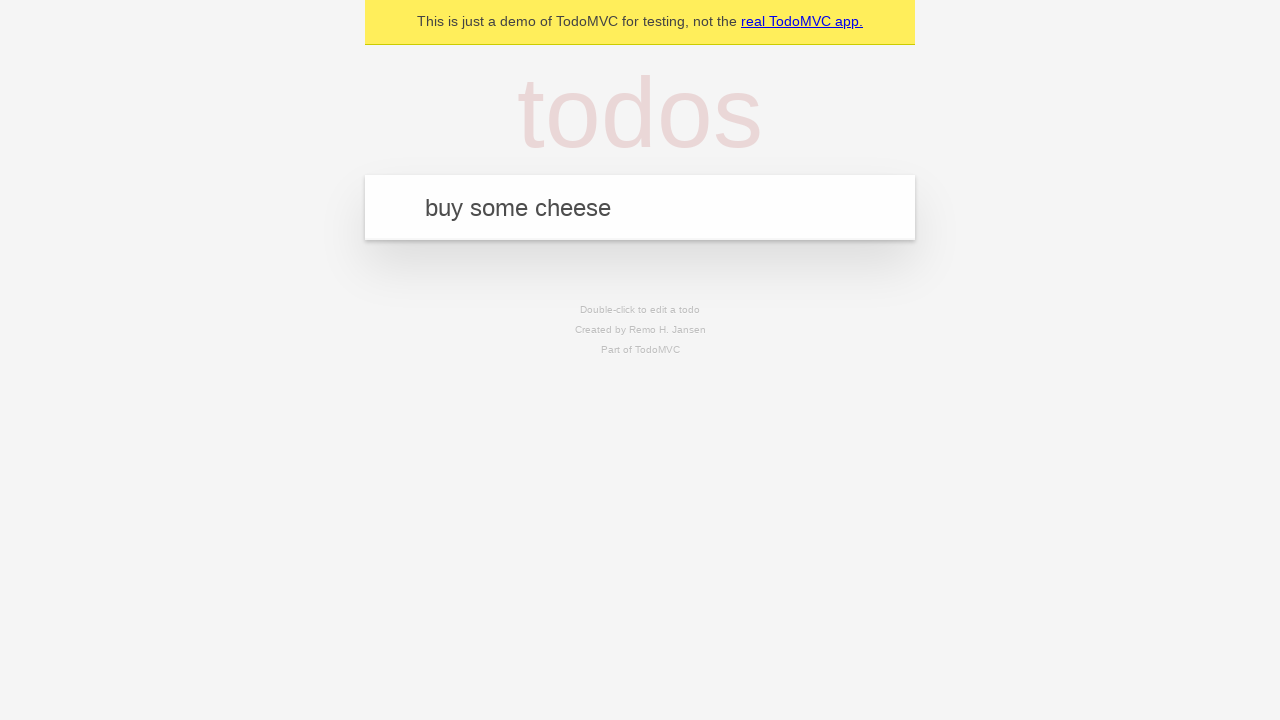

Pressed Enter to create first todo on internal:attr=[placeholder="What needs to be done?"i]
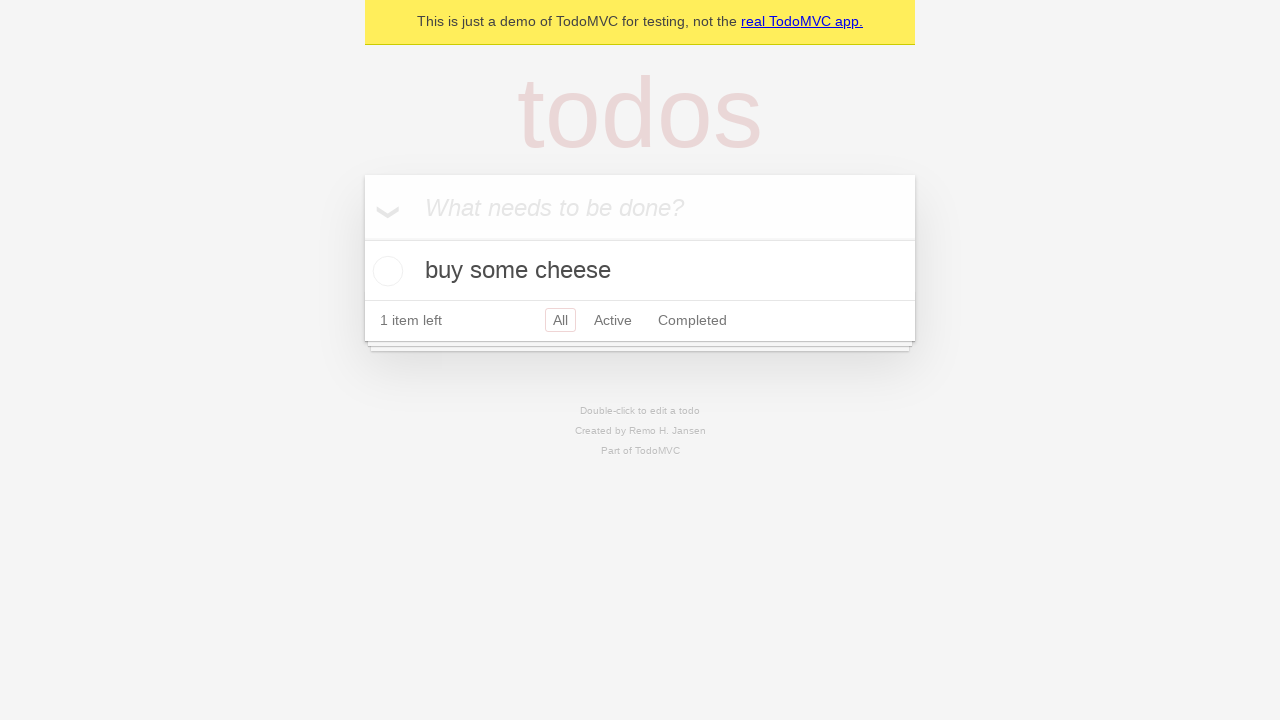

Filled second todo: 'feed the cat' on internal:attr=[placeholder="What needs to be done?"i]
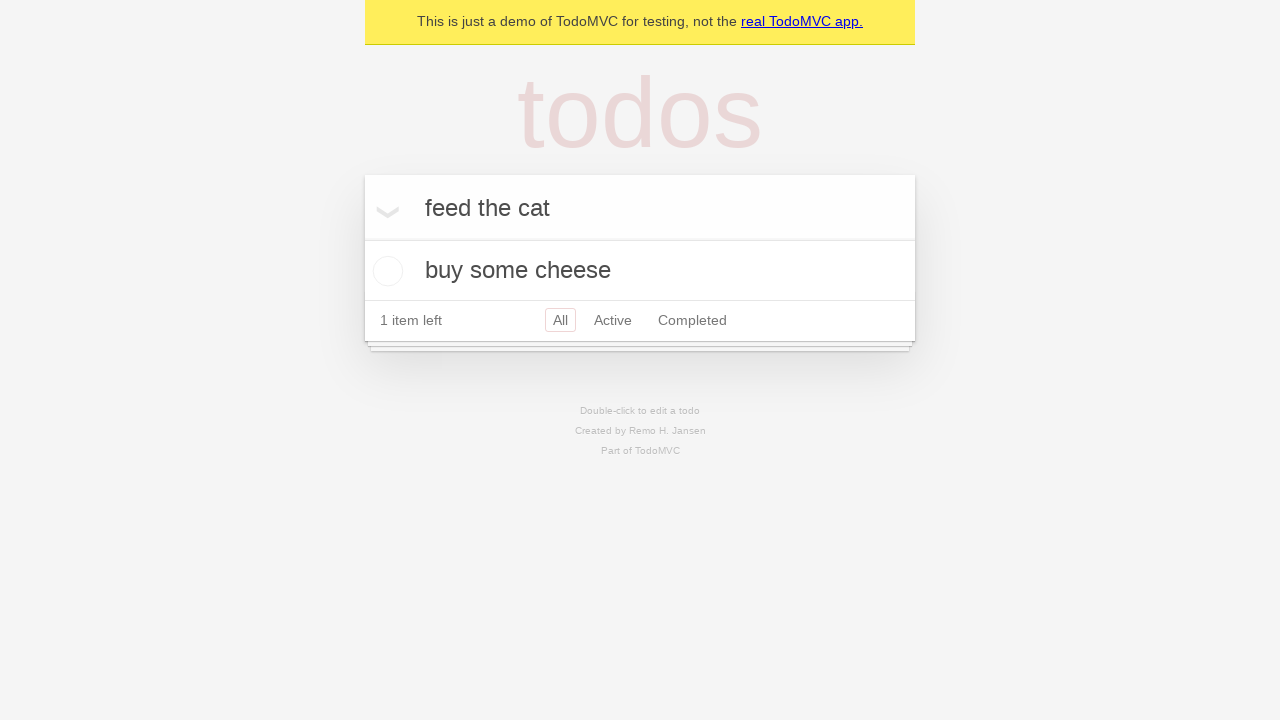

Pressed Enter to create second todo on internal:attr=[placeholder="What needs to be done?"i]
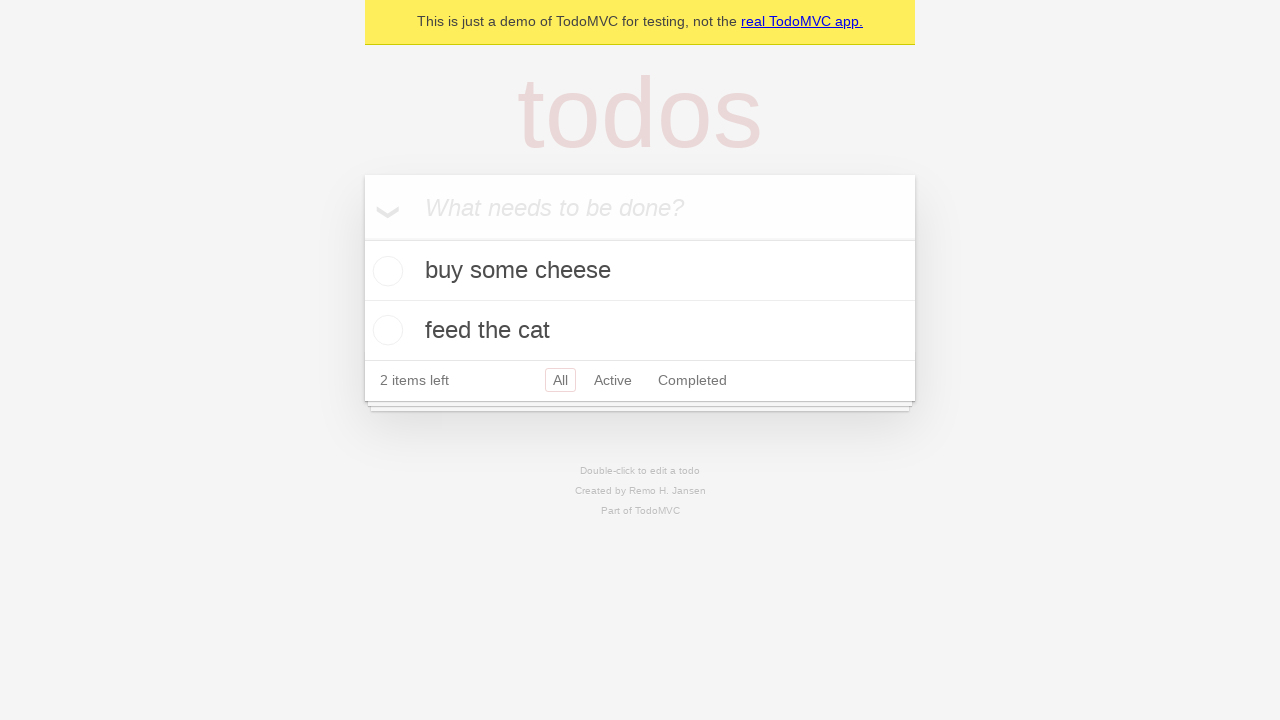

Filled third todo: 'book a doctors appointment' on internal:attr=[placeholder="What needs to be done?"i]
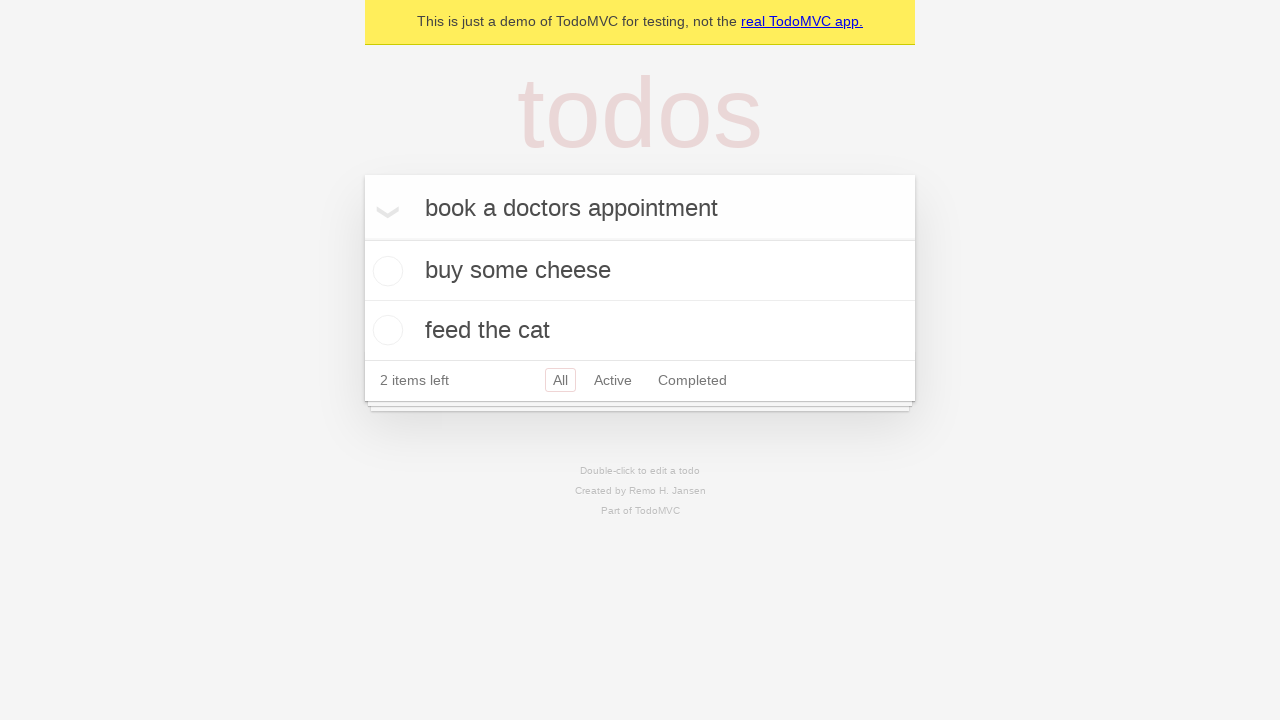

Pressed Enter to create third todo on internal:attr=[placeholder="What needs to be done?"i]
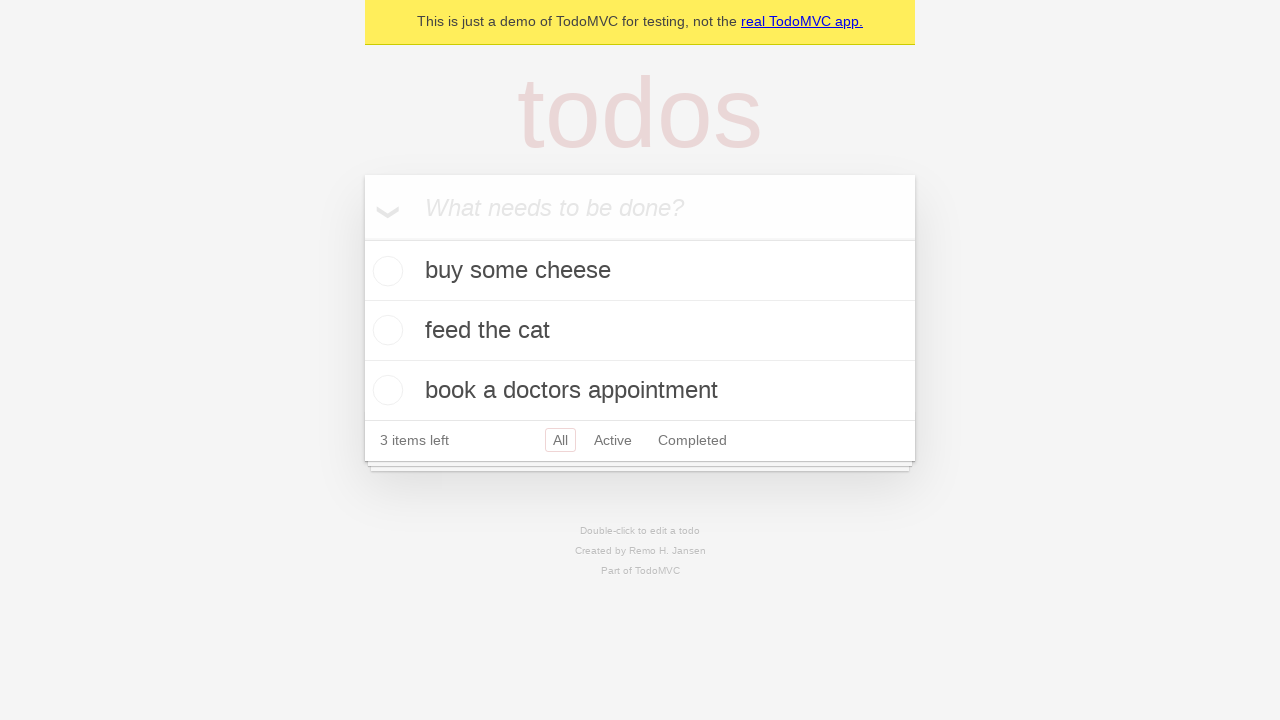

Waited for all 3 todos to be created
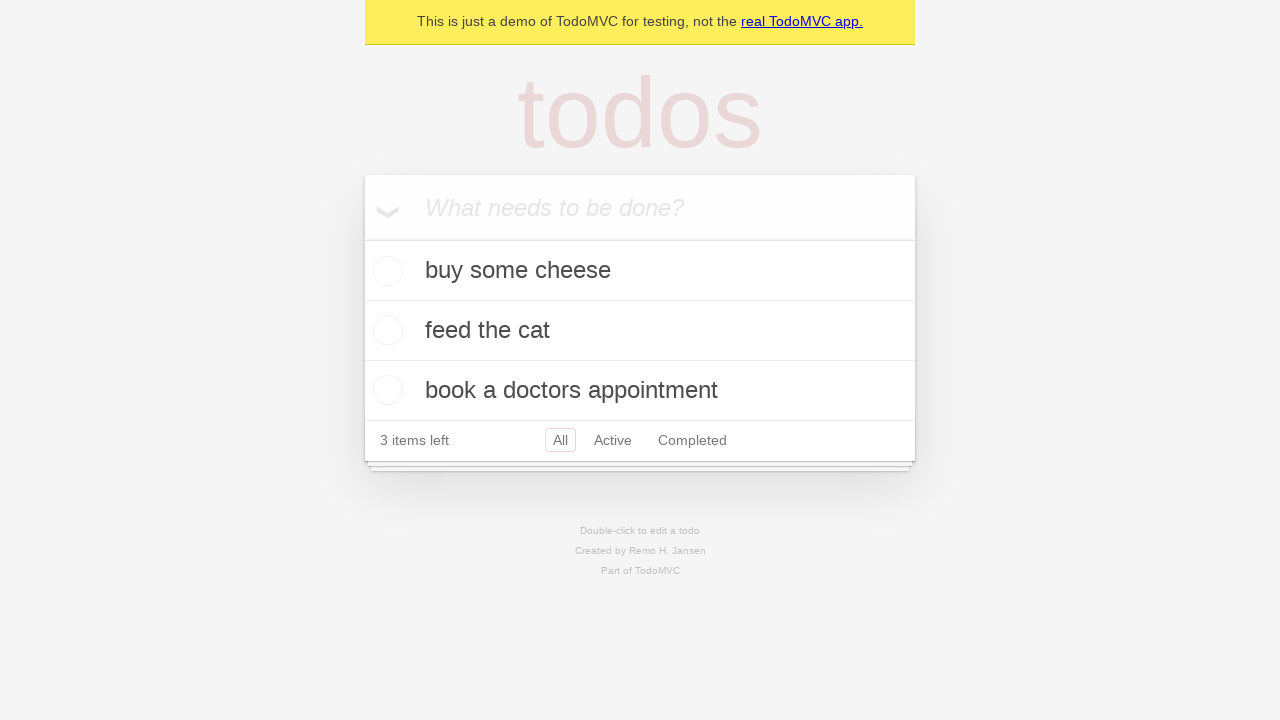

Clicked toggle all checkbox to mark all items as complete at (362, 238) on internal:label="Mark all as complete"i
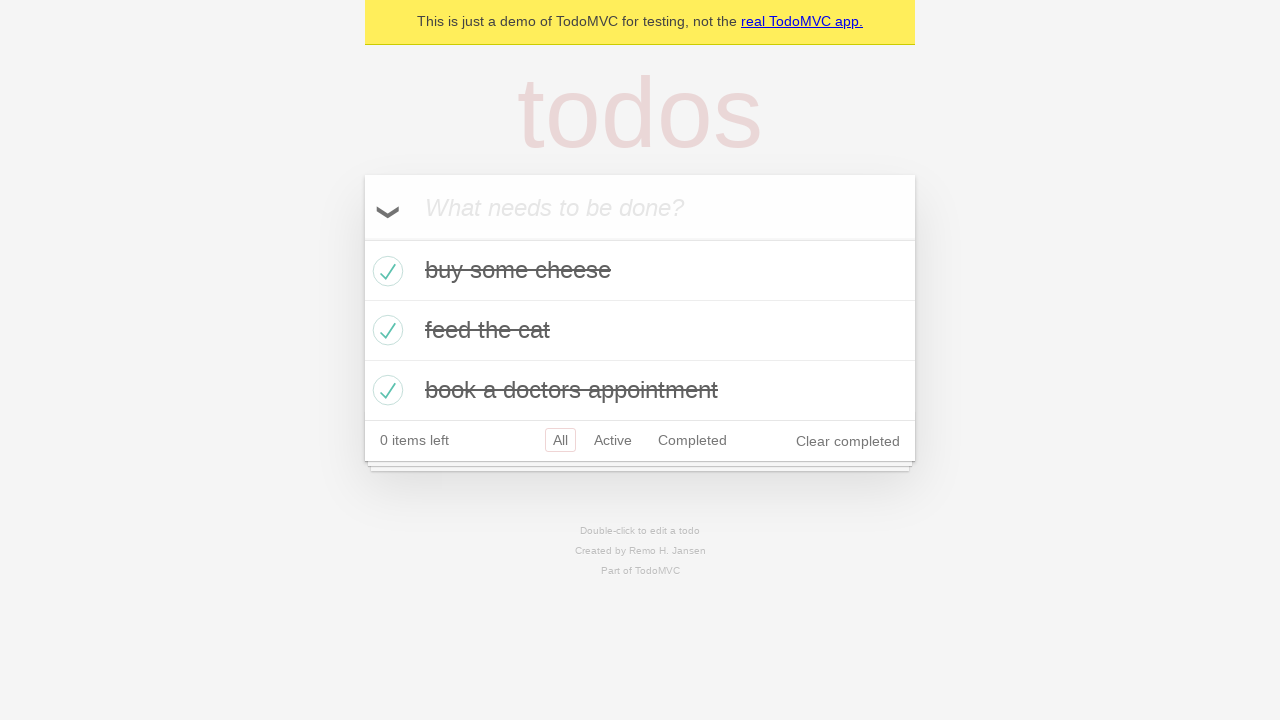

Clicked toggle all checkbox to unmark all items as complete at (362, 238) on internal:label="Mark all as complete"i
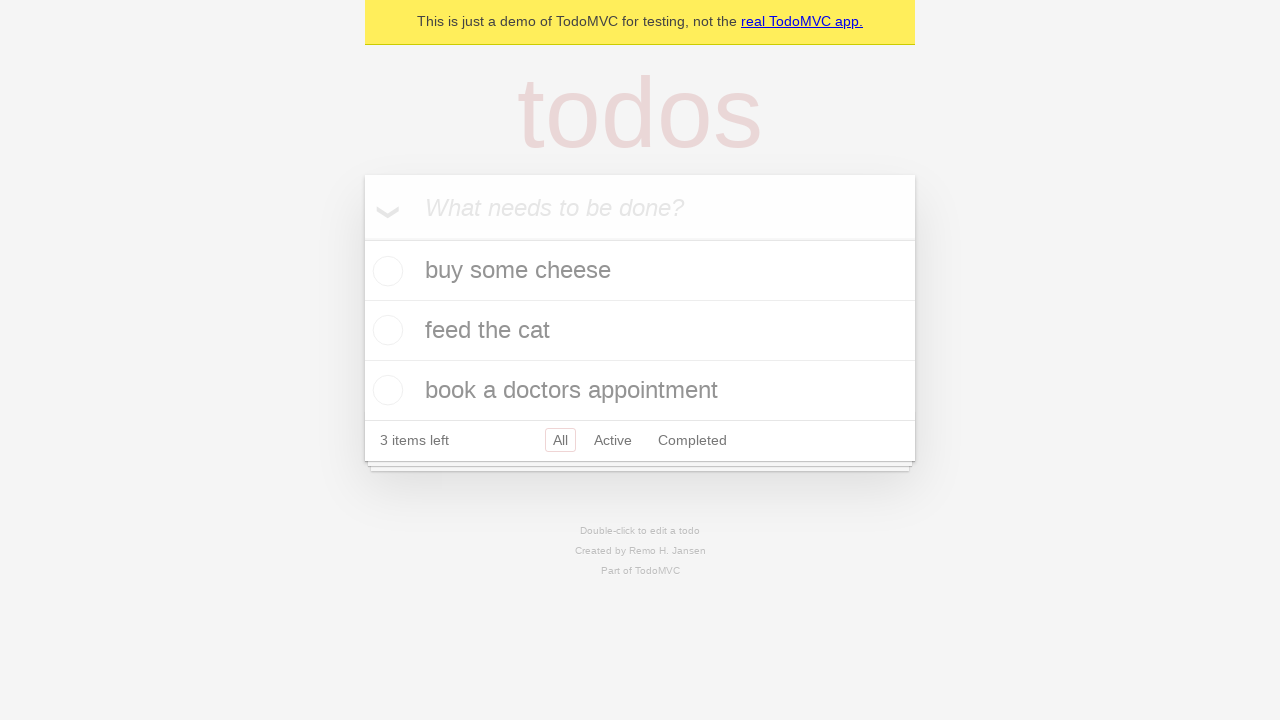

Waited 500ms for uncomplete state to be reflected
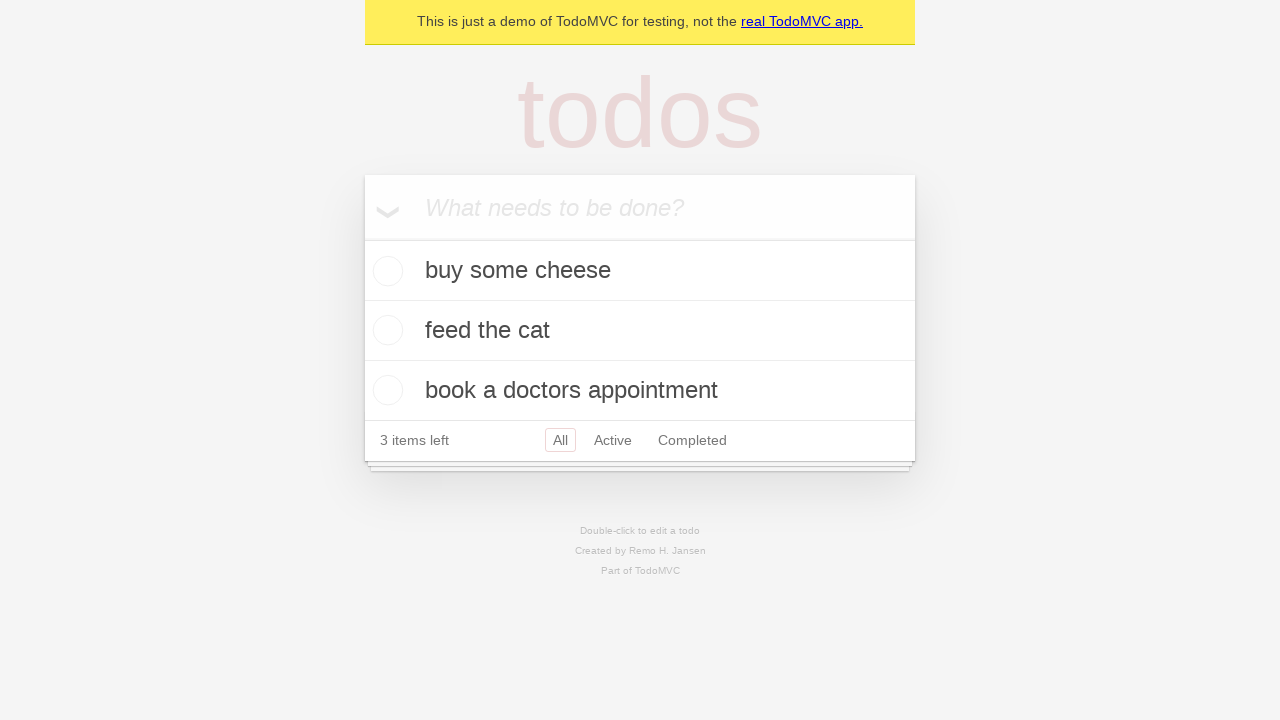

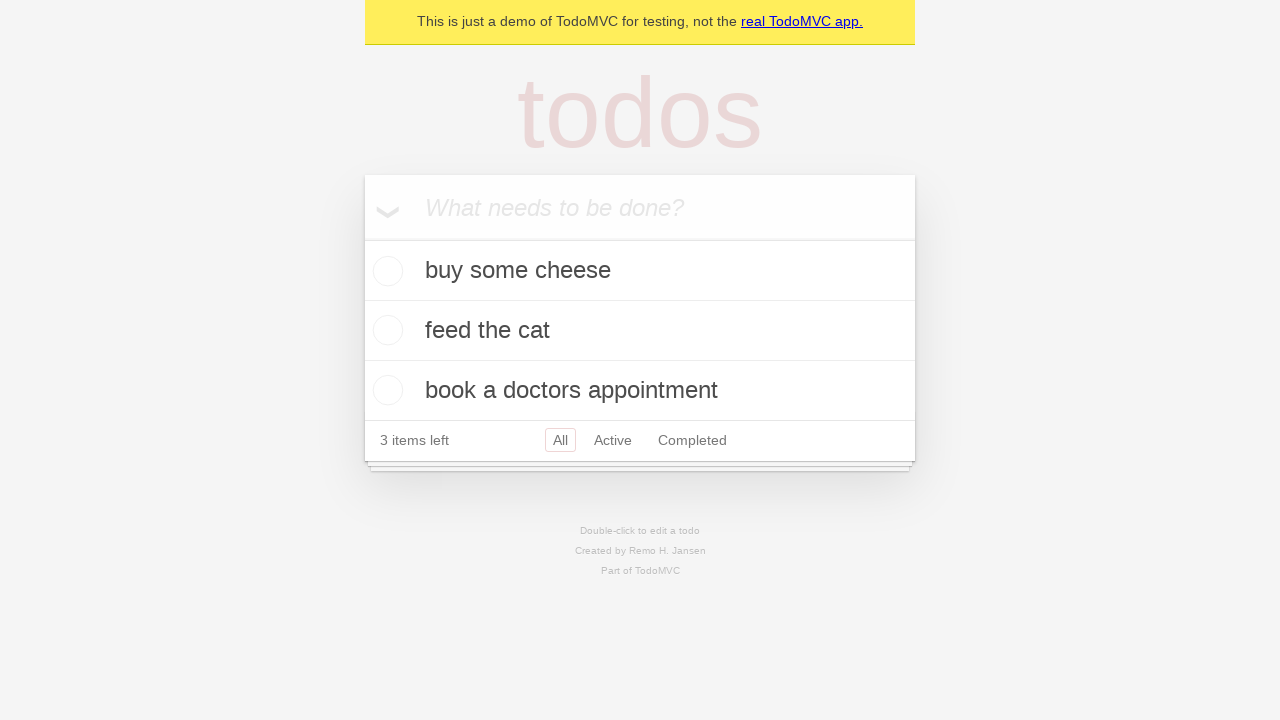